Tests search functionality by entering a query that returns results and verifies that result sections are displayed

Starting URL: https://playwright.dev/

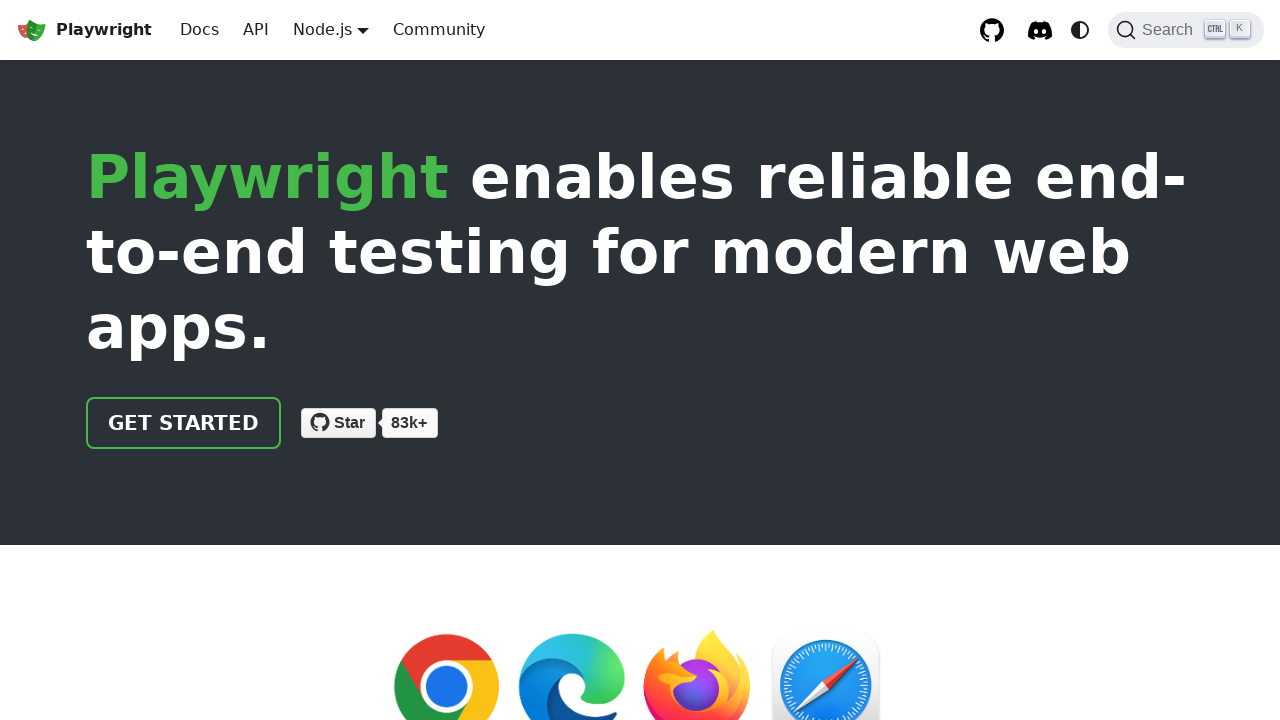

Clicked search button to open search modal at (1186, 30) on internal:role=button[name="Search "i]
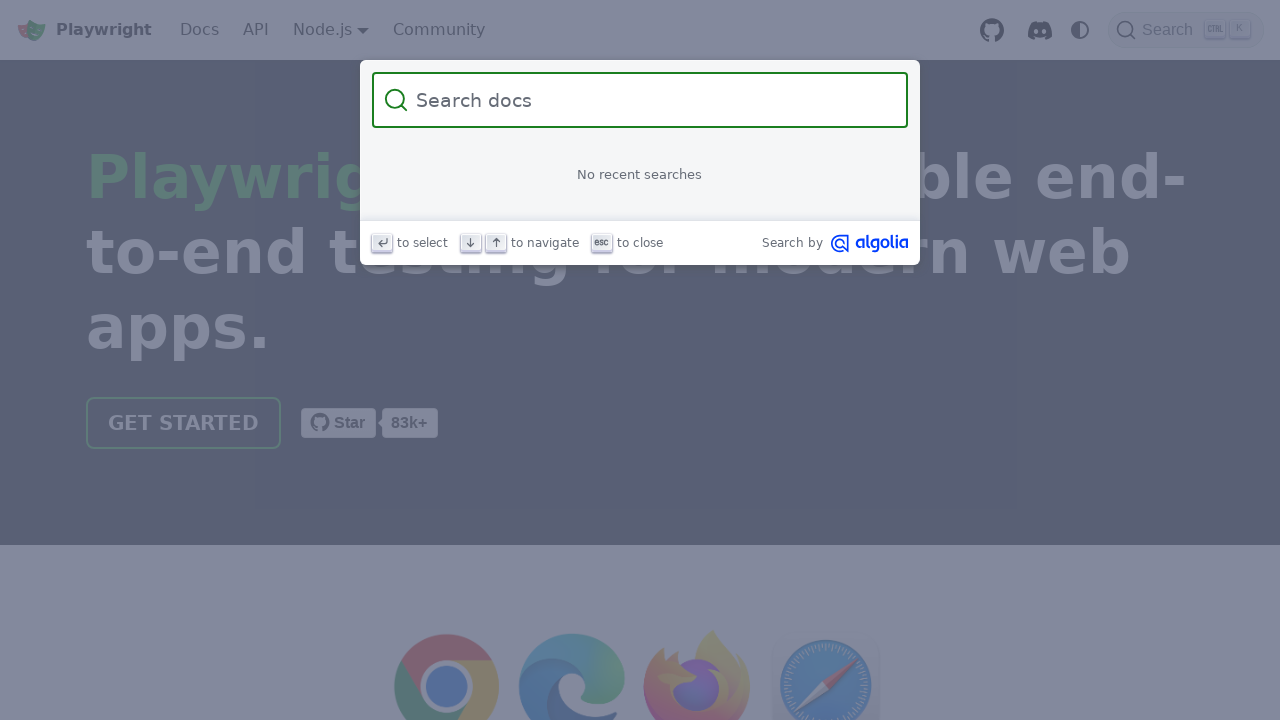

Clicked on search box at (652, 100) on internal:attr=[placeholder="Search docs"i]
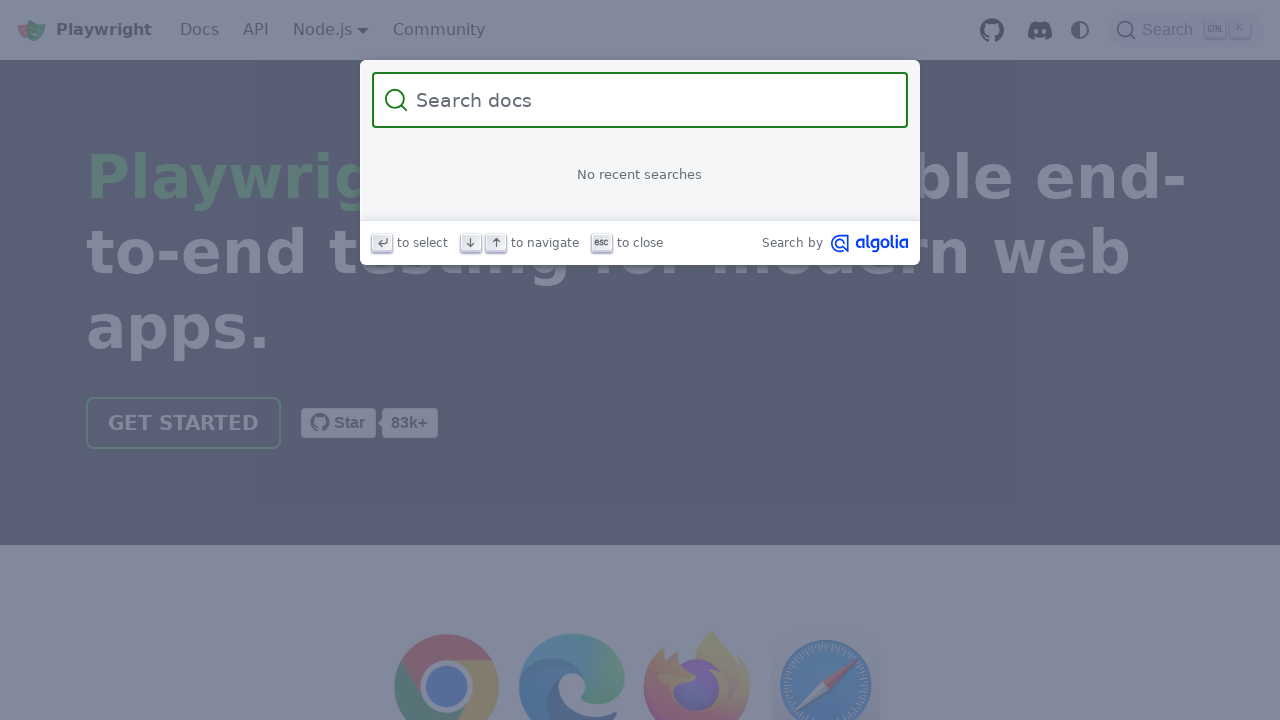

Filled search box with query 'havetext' on internal:attr=[placeholder="Search docs"i]
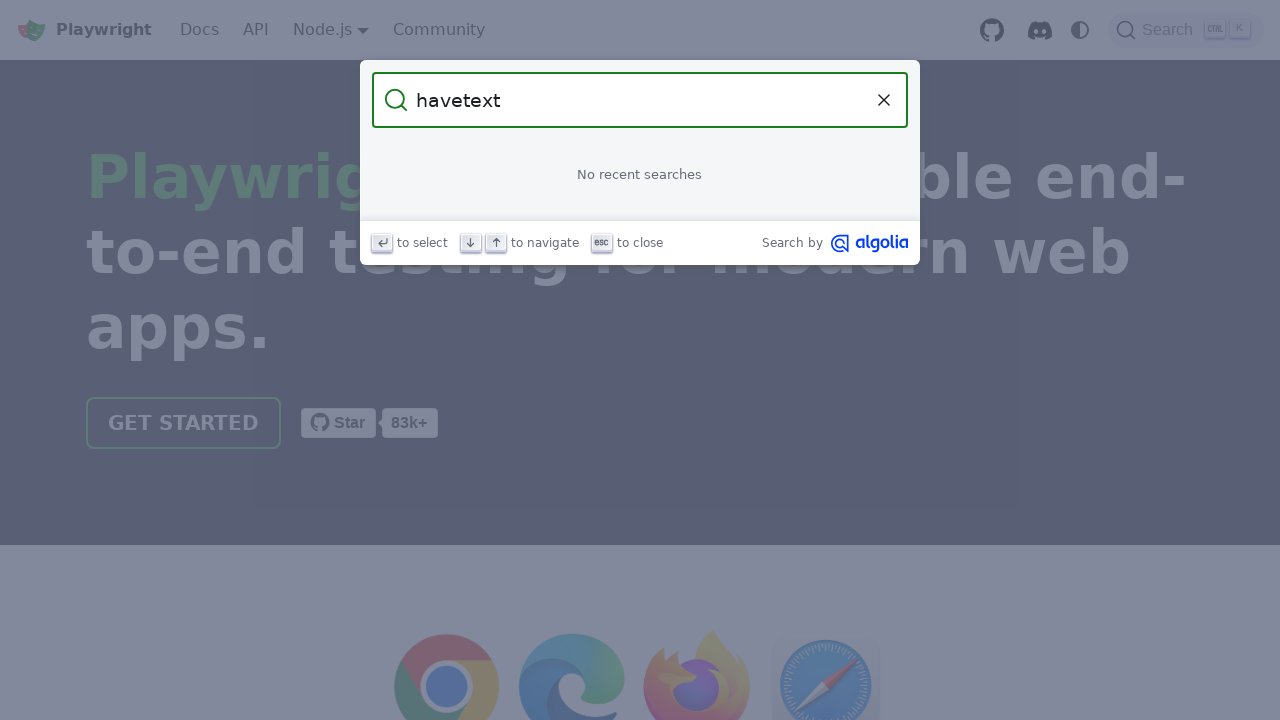

Search results sections appeared
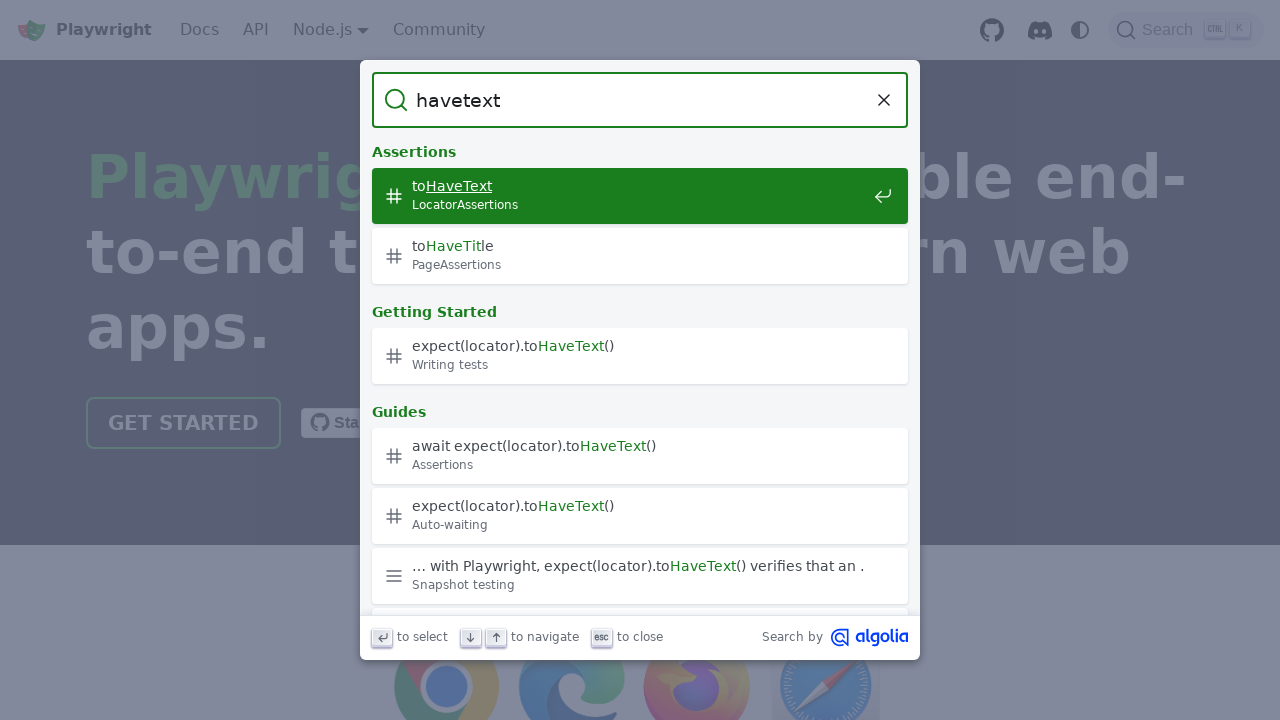

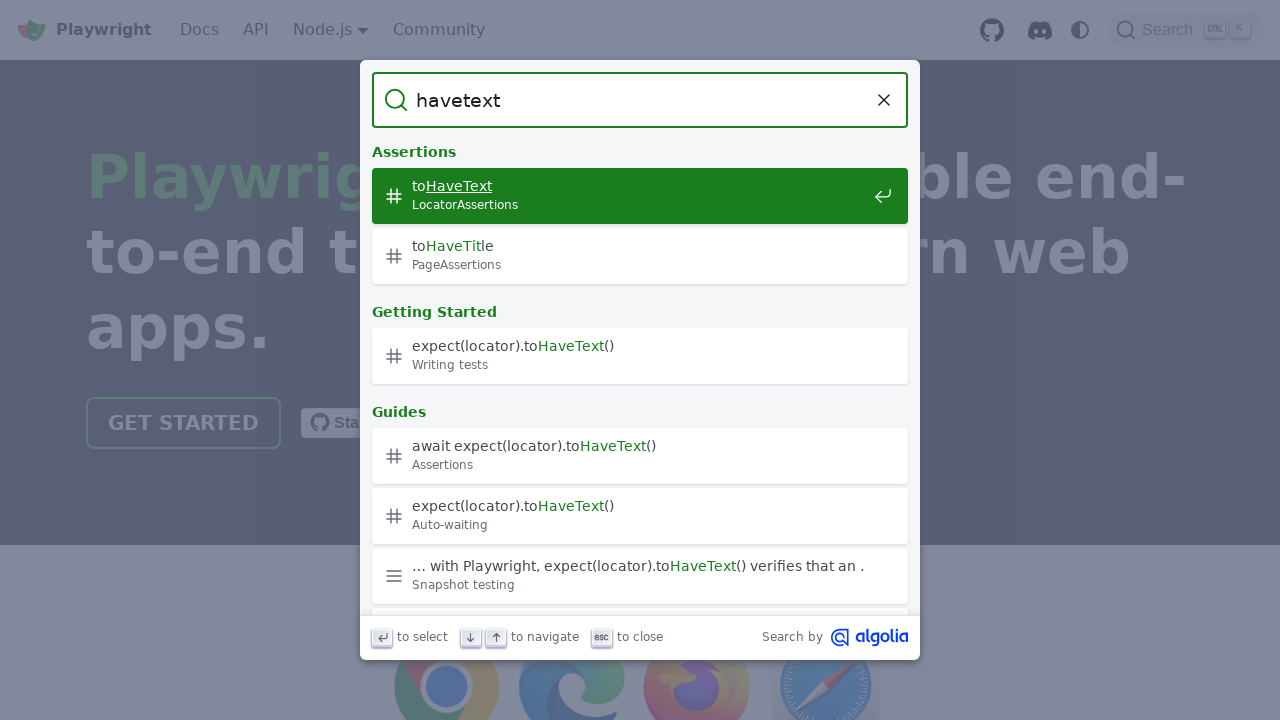